Tests registration form validation with empty name fields by entering spaces for first and last name

Starting URL: https://www.sharelane.com/cgi-bin/register.py

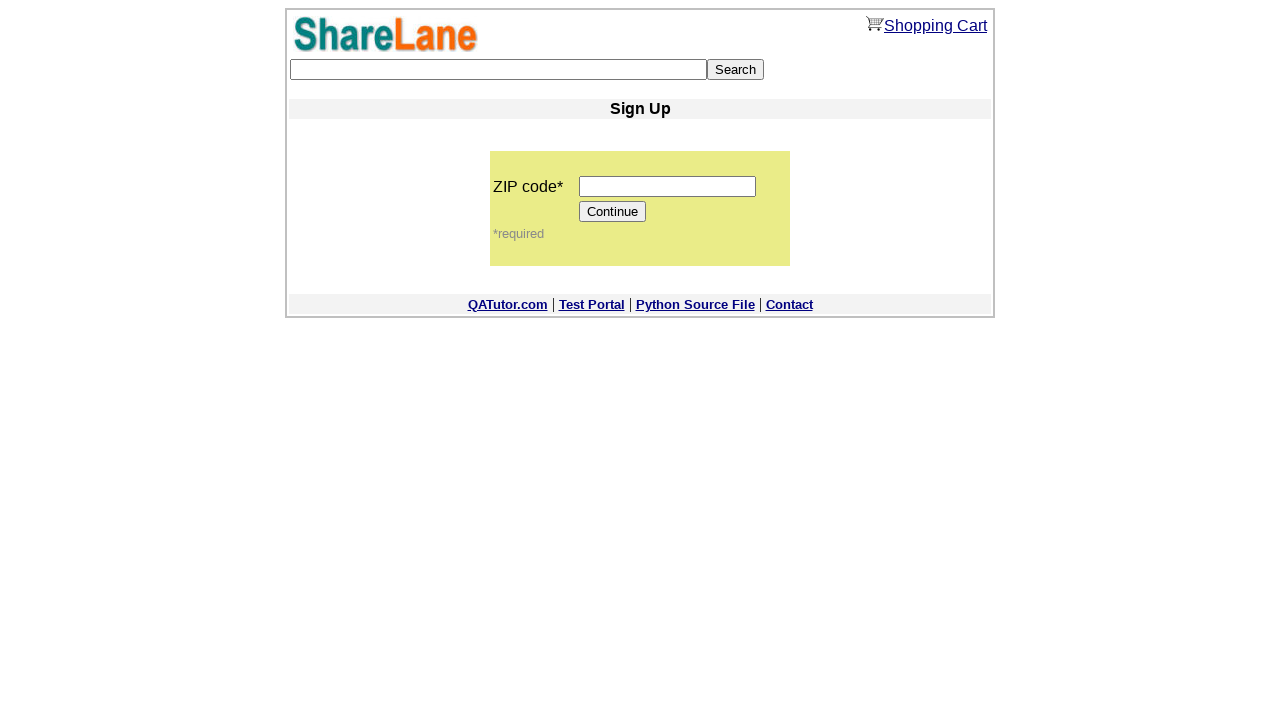

Filled zip code field with '100000' on input[name='zip_code']
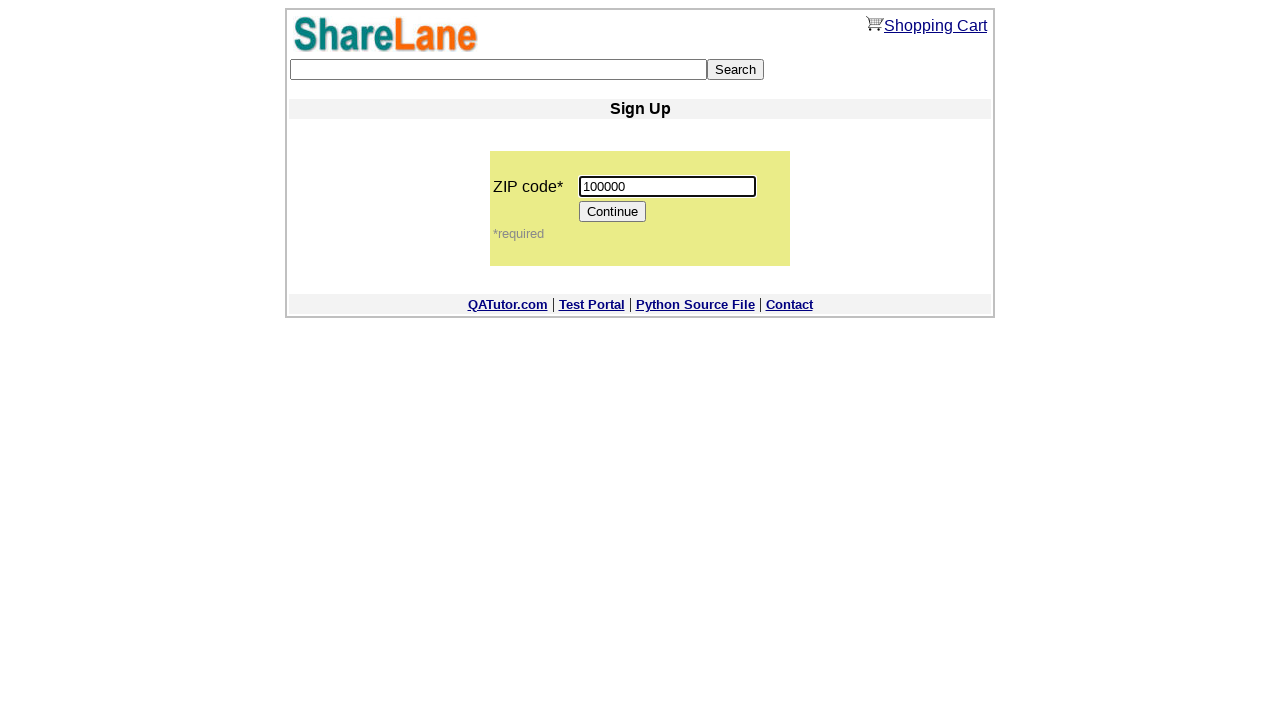

Clicked Continue button to proceed to registration form at (613, 212) on input[value='Continue']
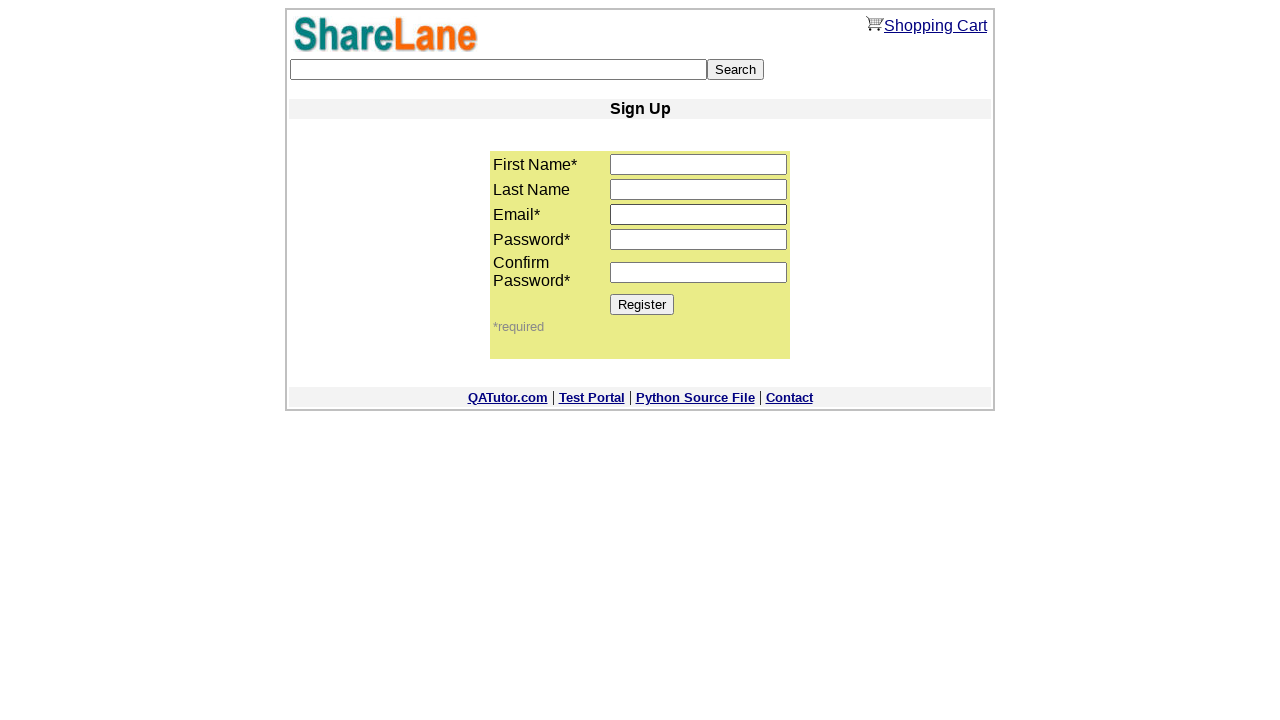

Filled first name field with single space (empty name test) on input[name='first_name']
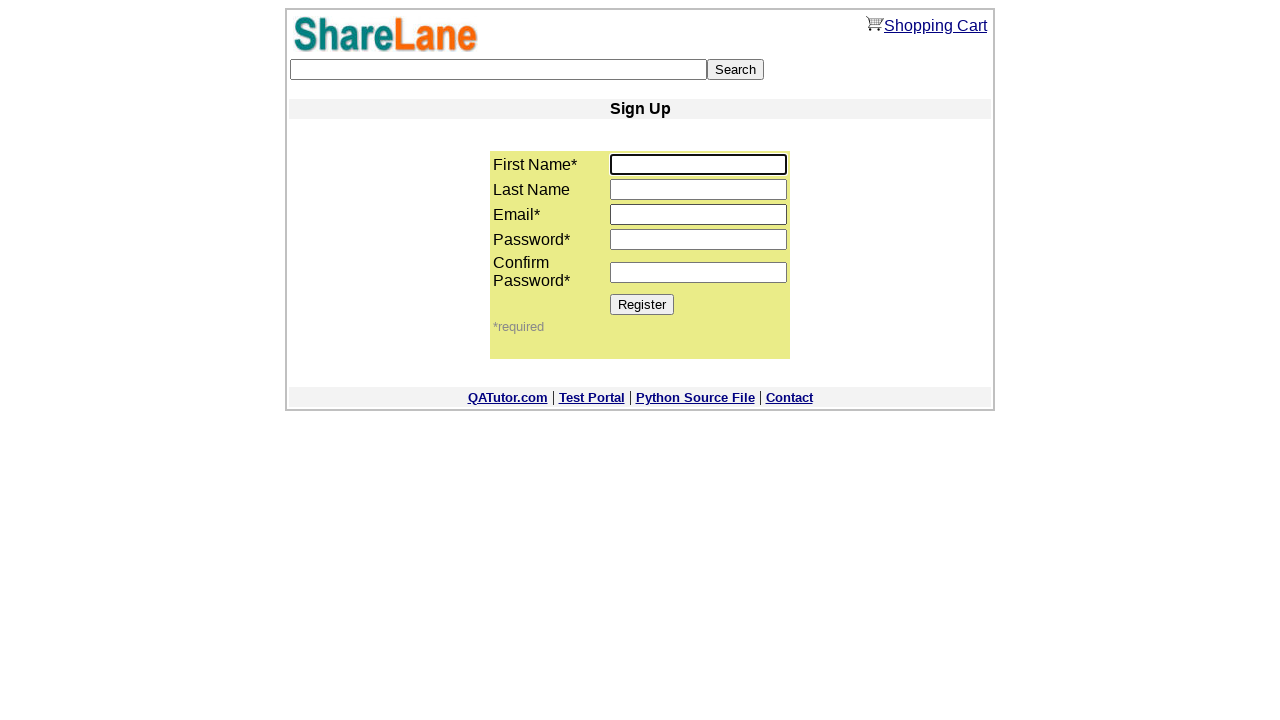

Filled last name field with single space (empty name test) on input[name='last_name']
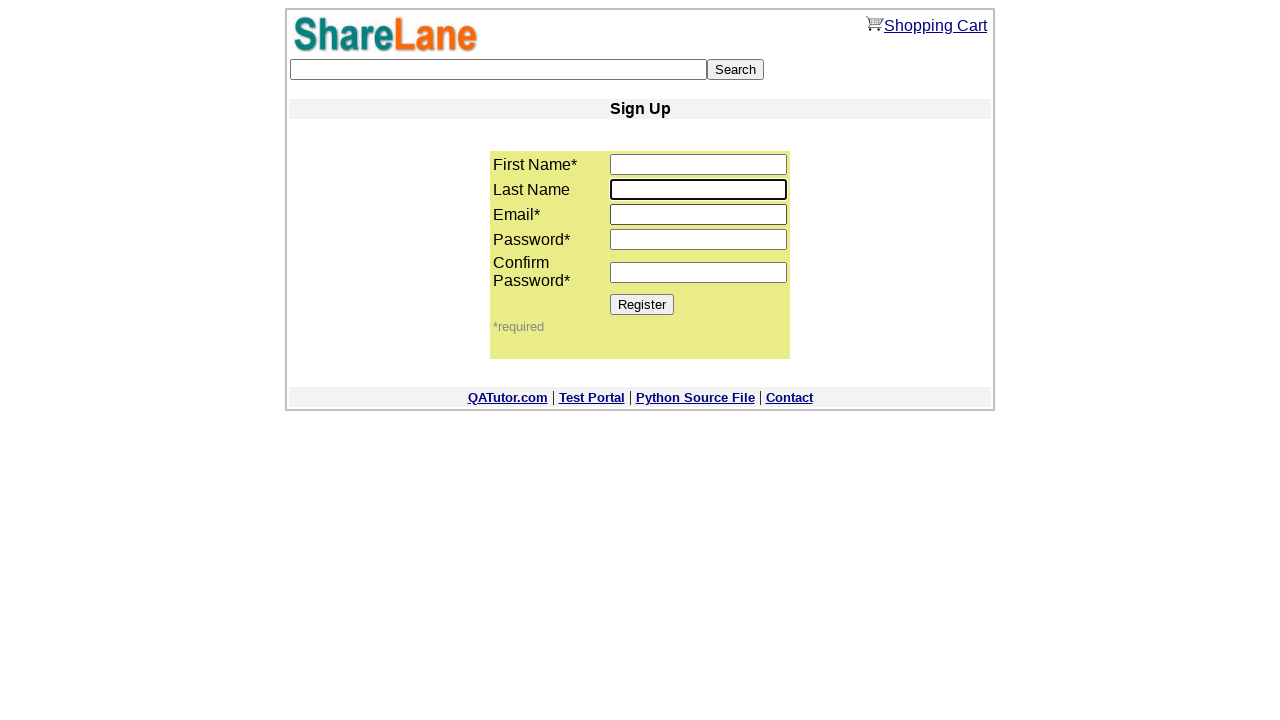

Filled email field with 'testuser@gmail.com' on input[name='email']
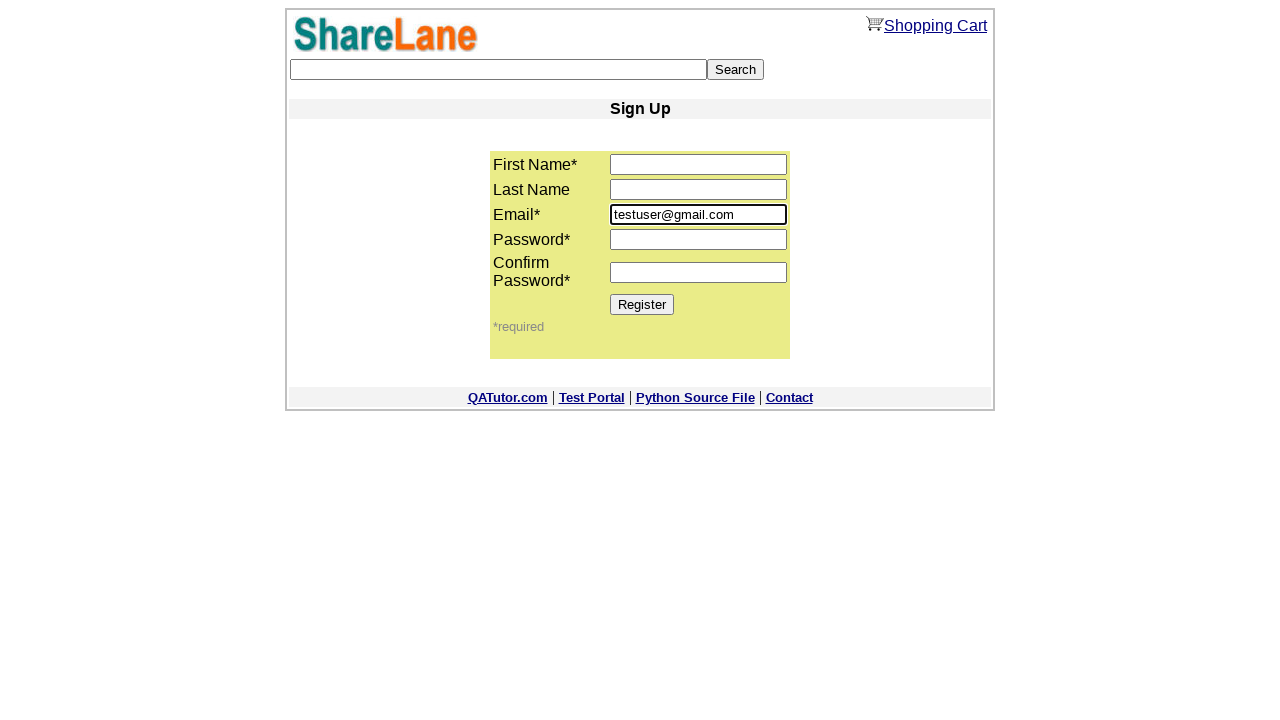

Filled password field with '123456789' on input[name='password1']
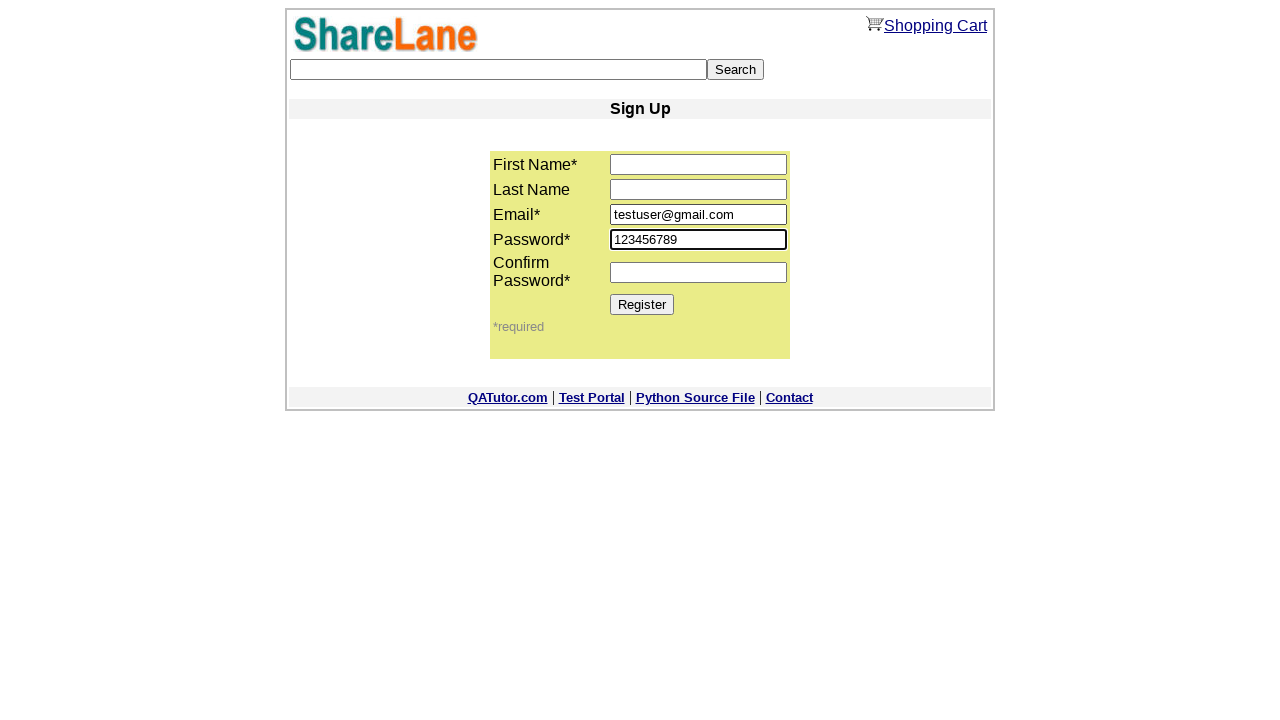

Filled password confirmation field with '123456789' on input[name='password2']
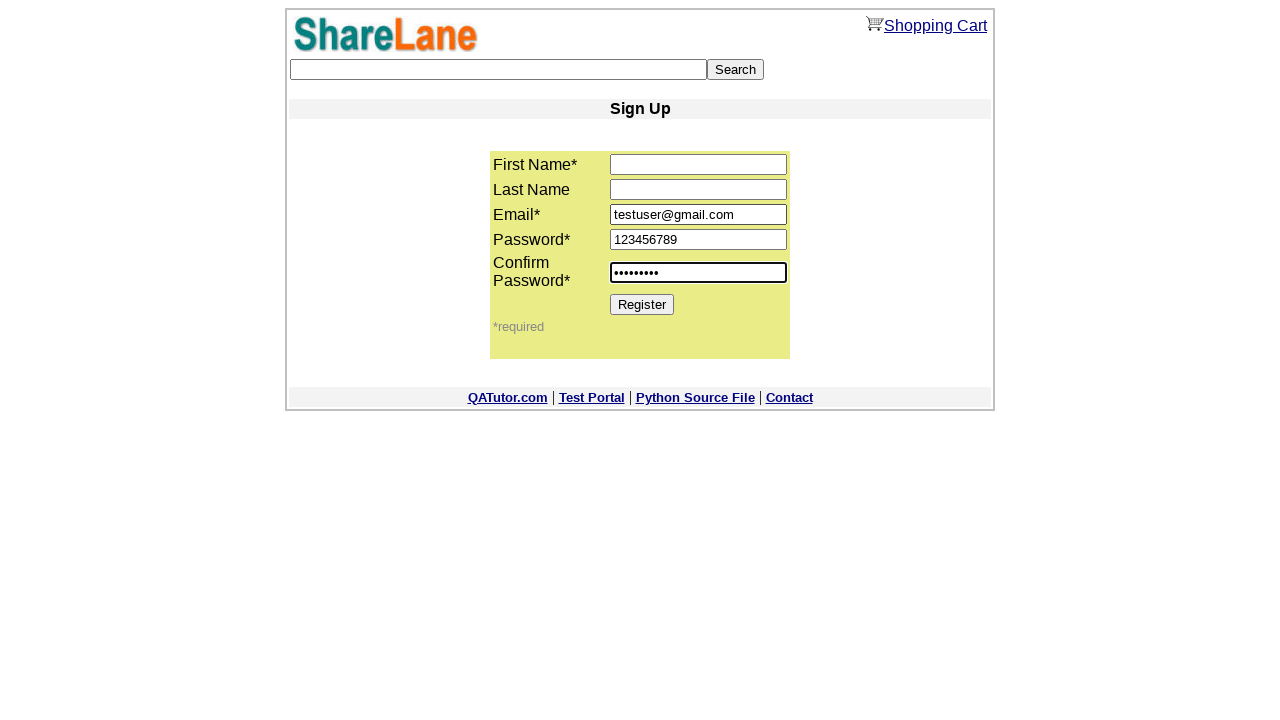

Clicked Register button to submit form with empty name fields at (642, 304) on input[value='Register']
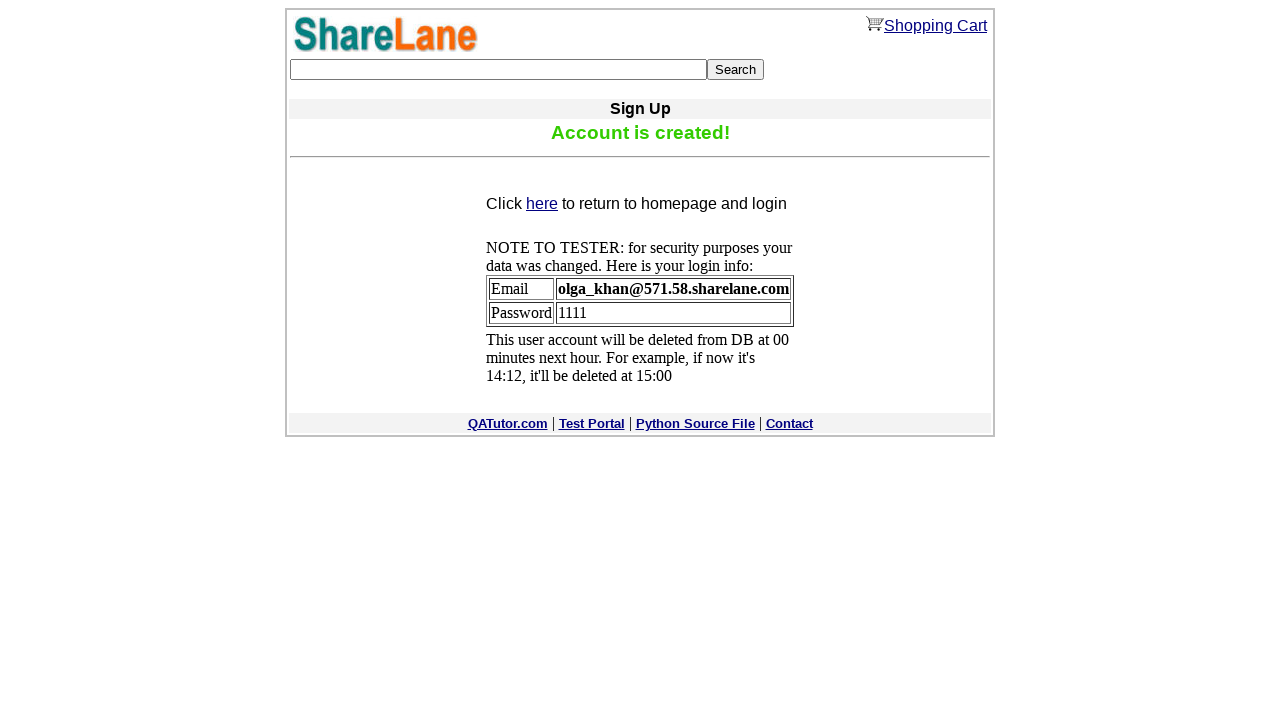

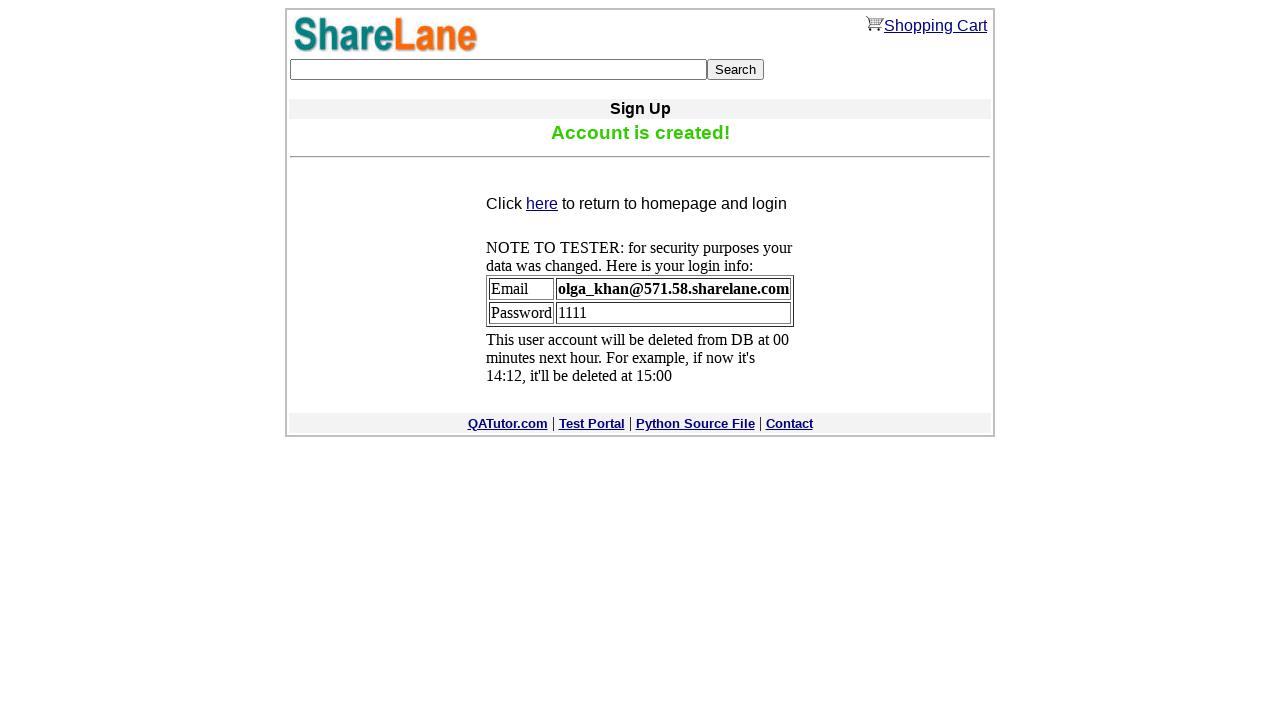